Simulates a complete customer journey from homepage through product browsing, configuration, add to cart, and checkout form filling with customer information.

Starting URL: https://gangrunprinting.com

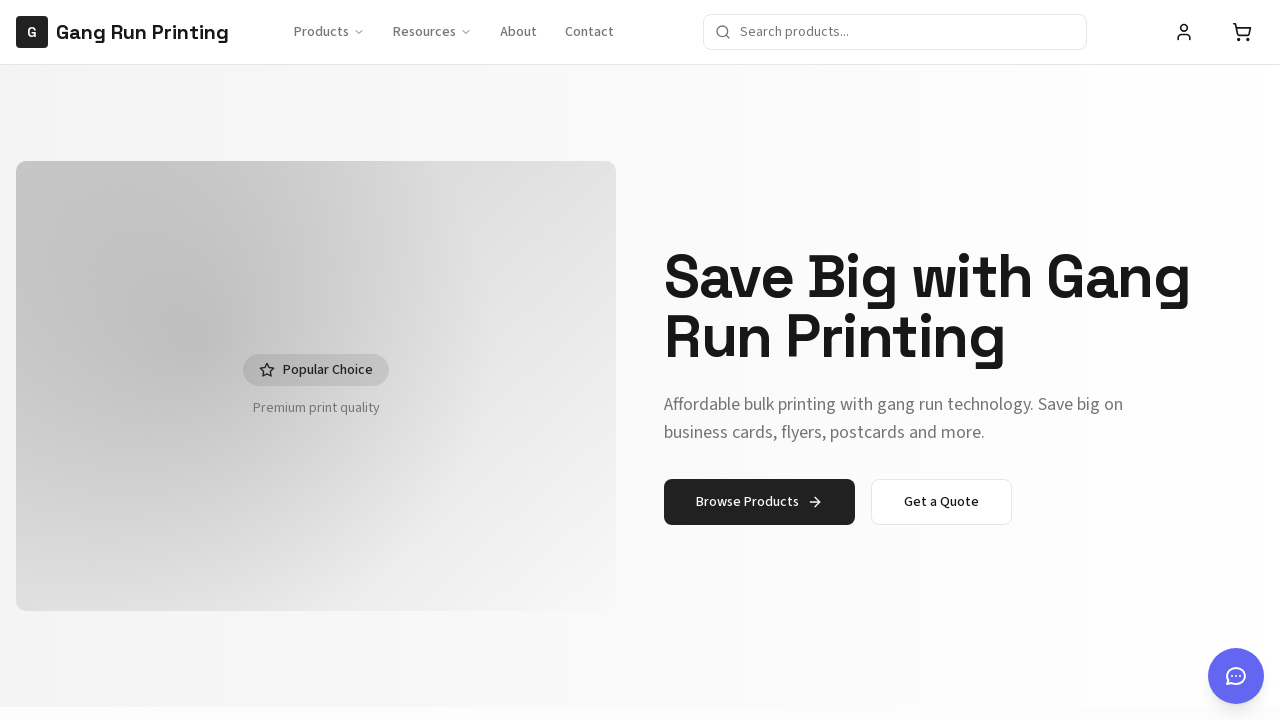

Waited for homepage to load with networkidle state
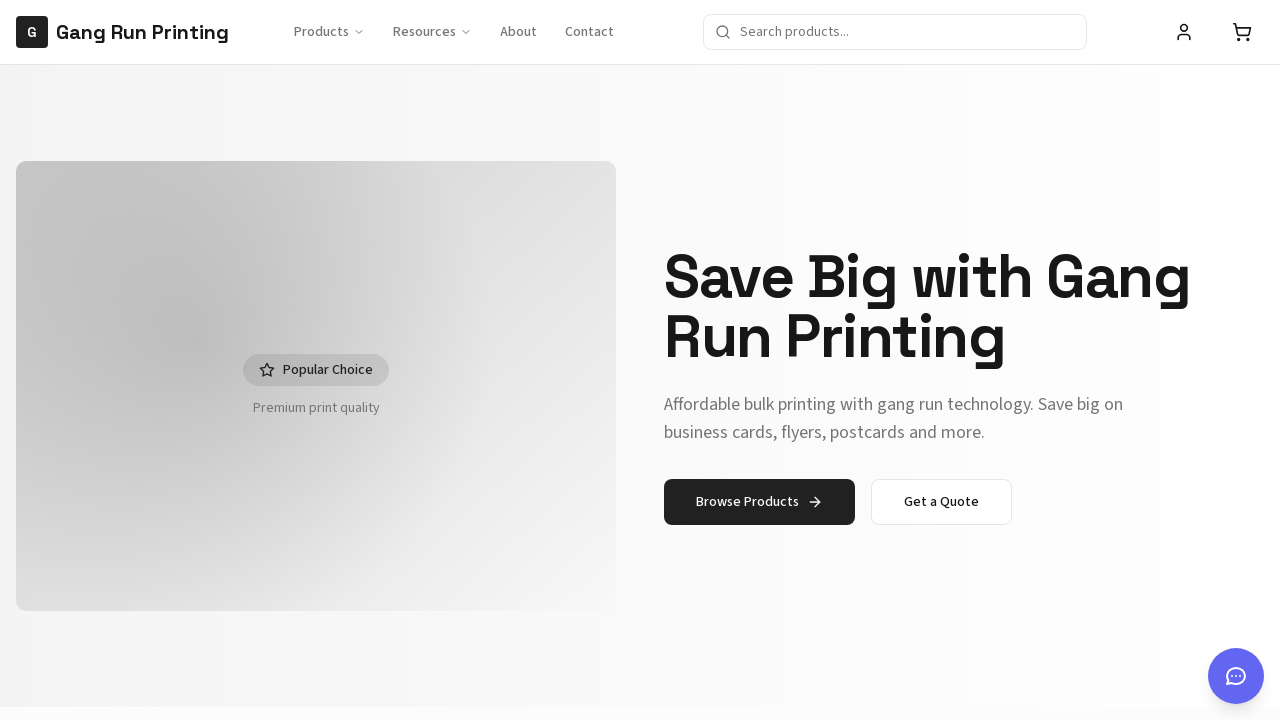

Located product links on homepage
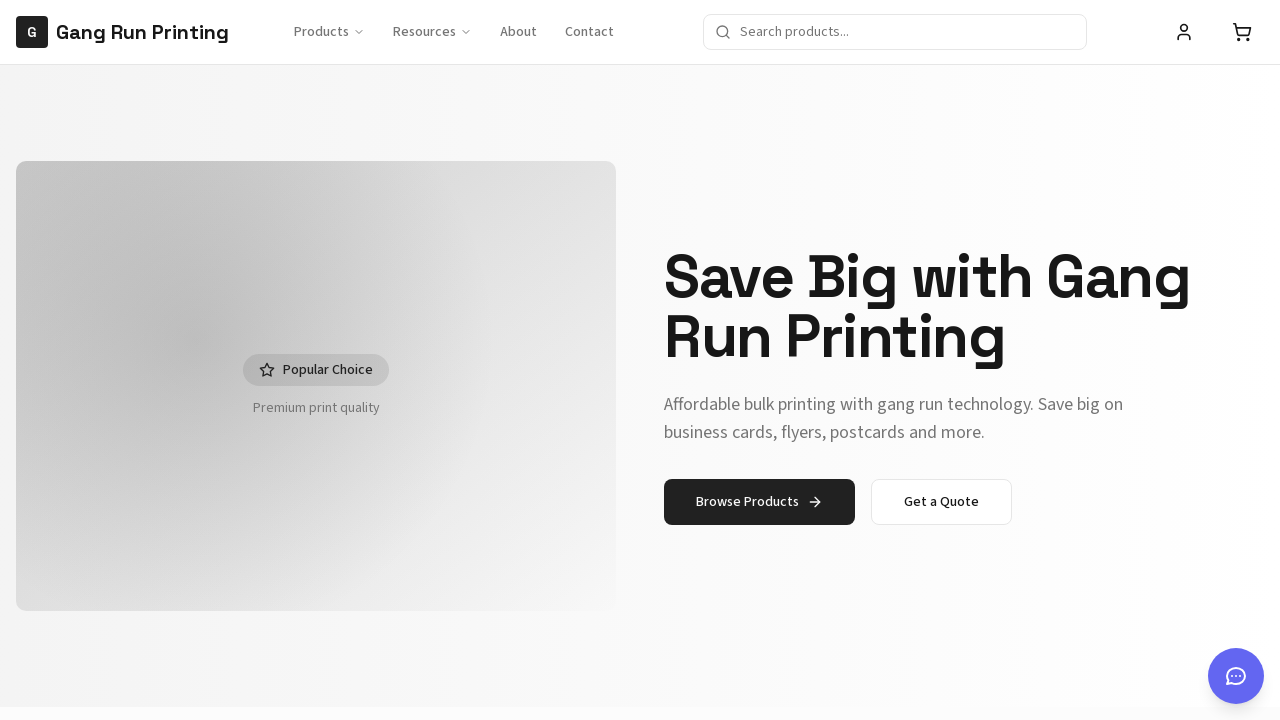

Clicked on first product link at (275, 368) on a[href*="/products/"], .product-card a, [data-testid="product-link"] >> nth=0
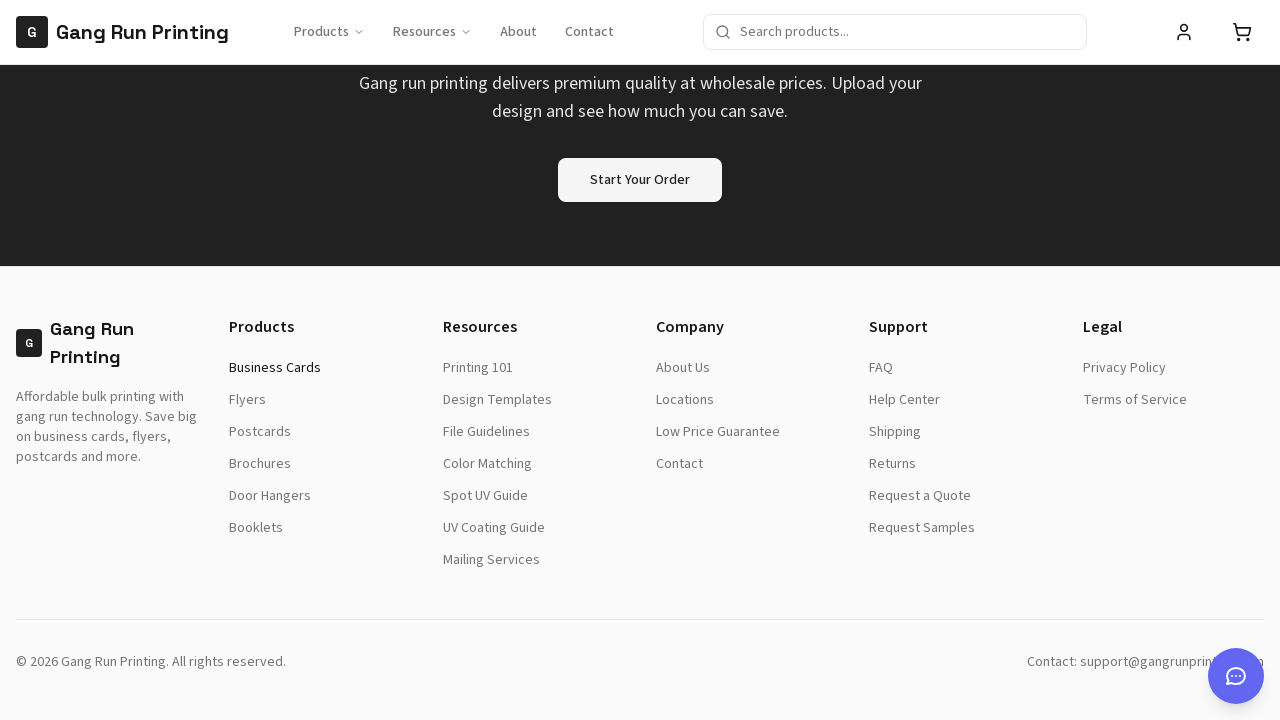

Waited for product page to load with networkidle state
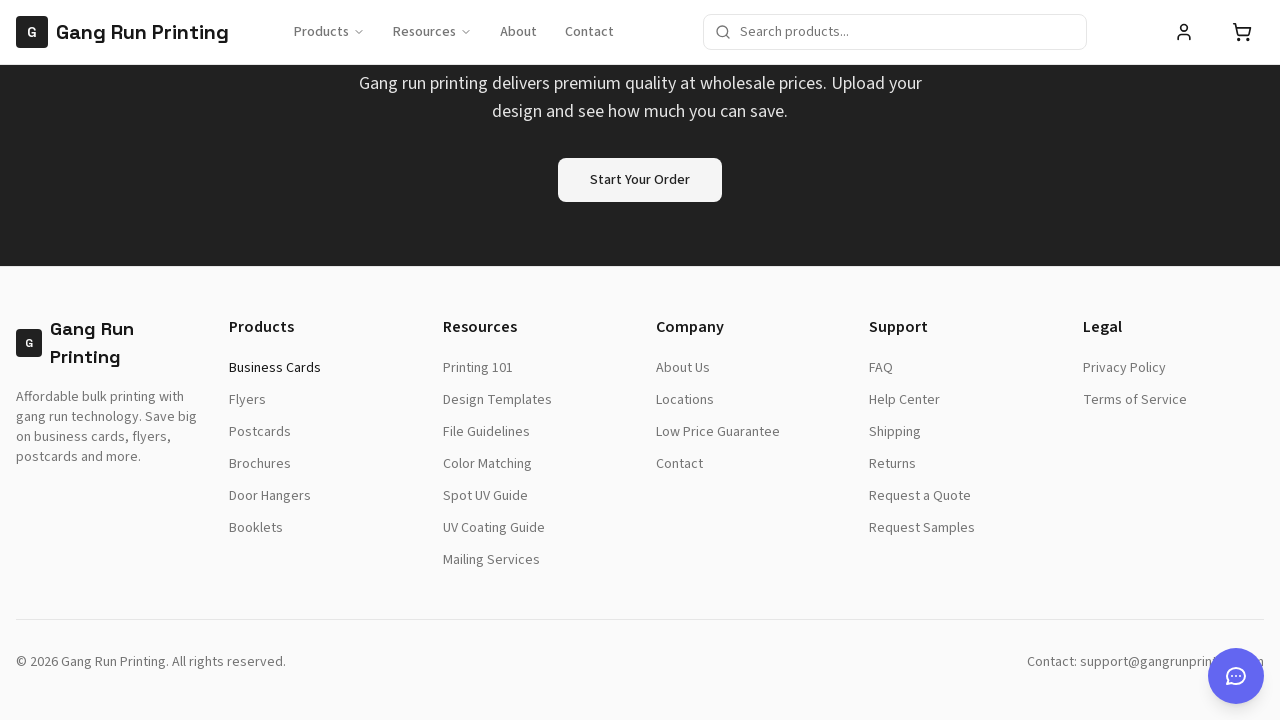

Located add to cart button
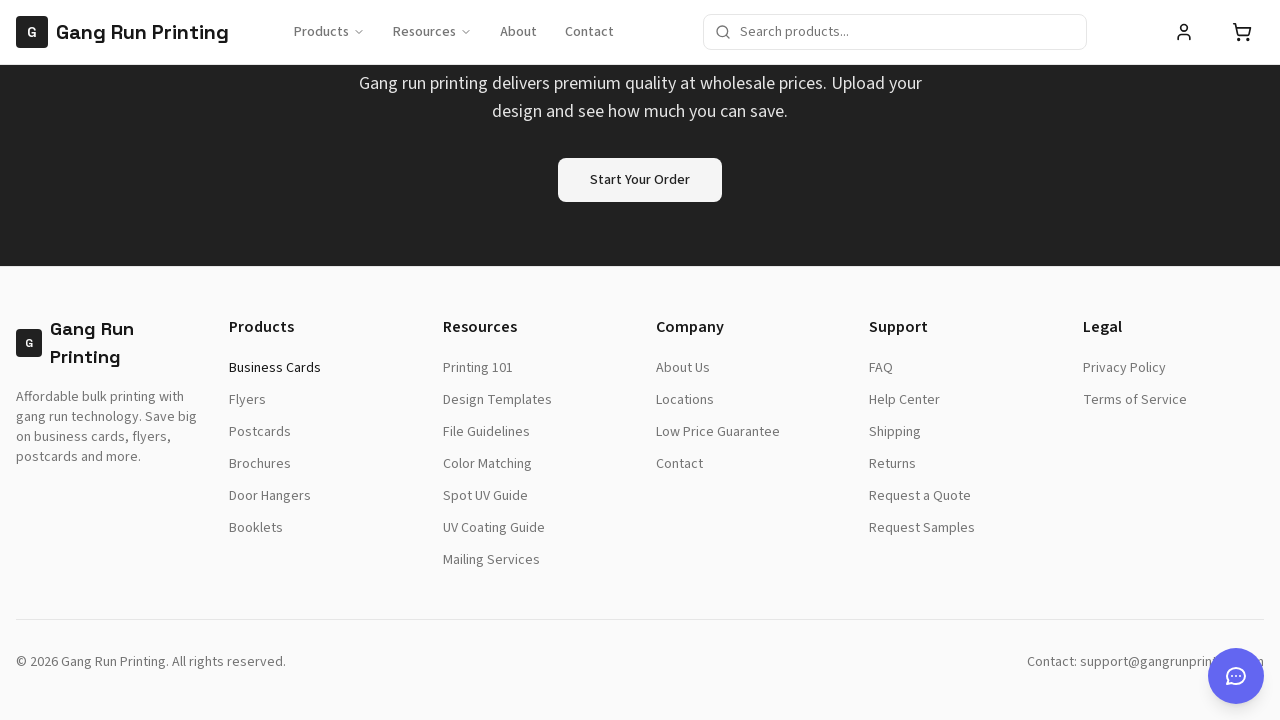

Located checkout button
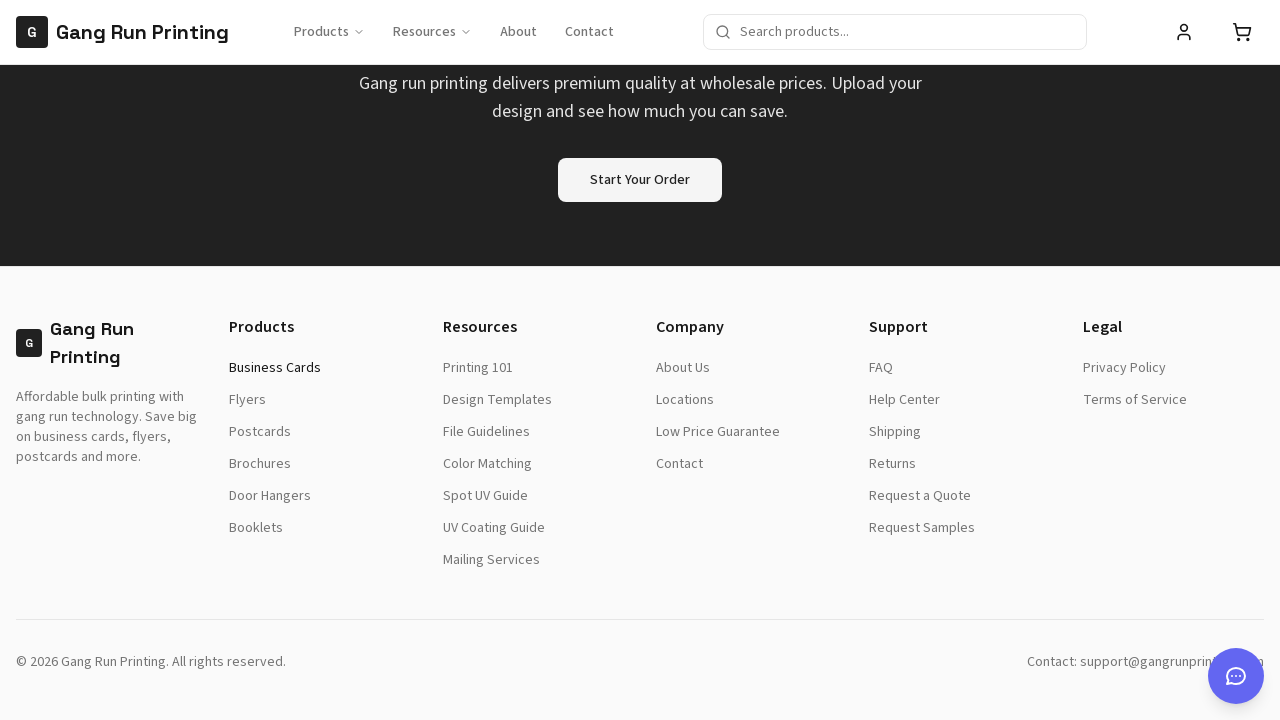

Navigated directly to checkout URL
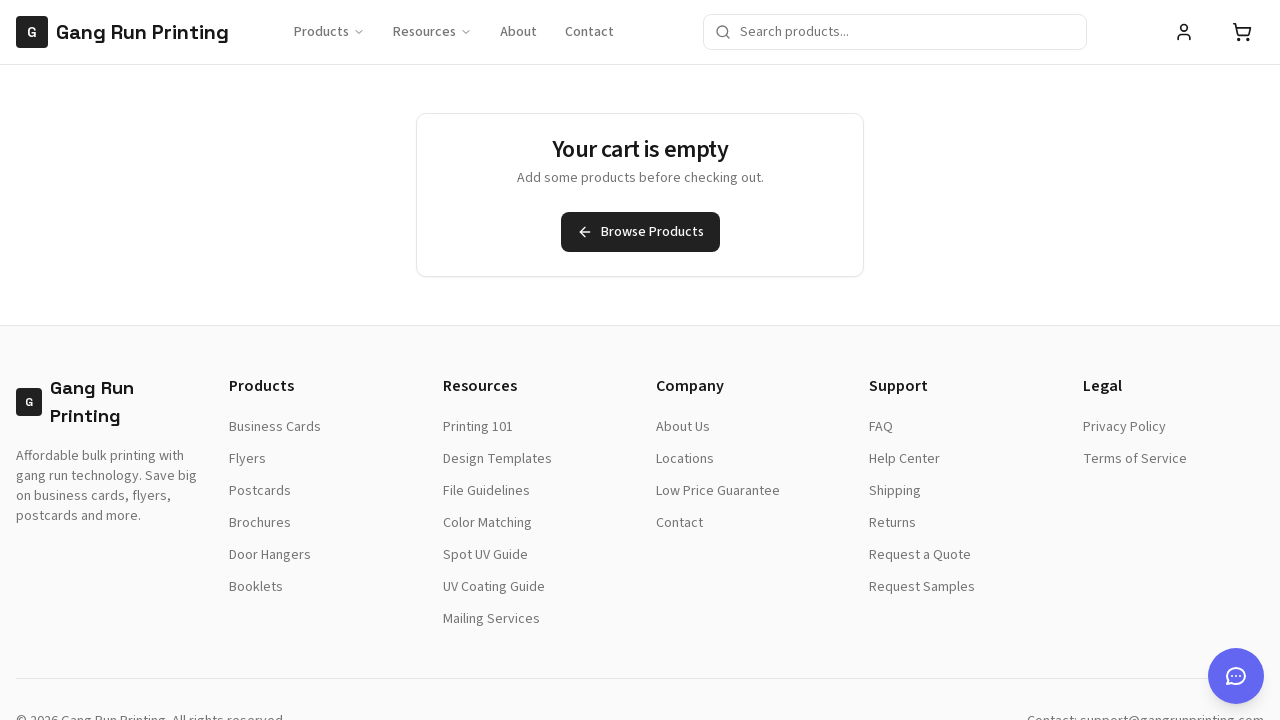

Waited for checkout page to load with networkidle state
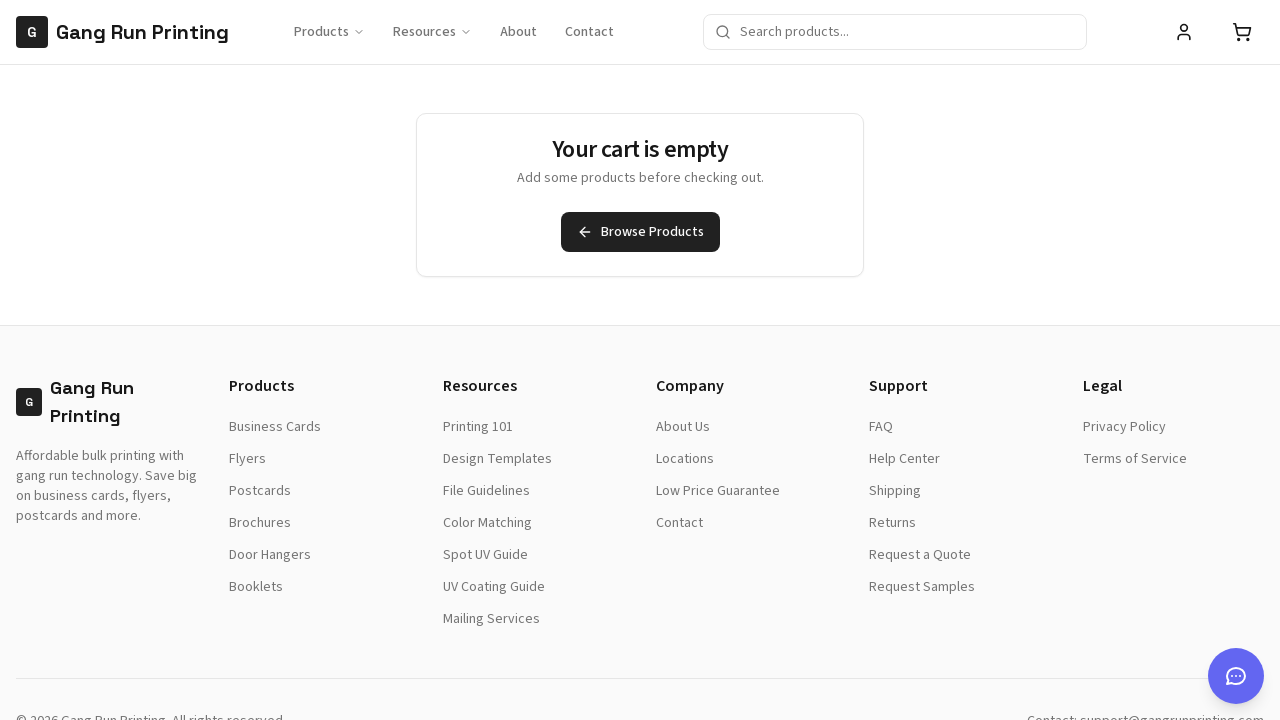

Located name field on checkout form
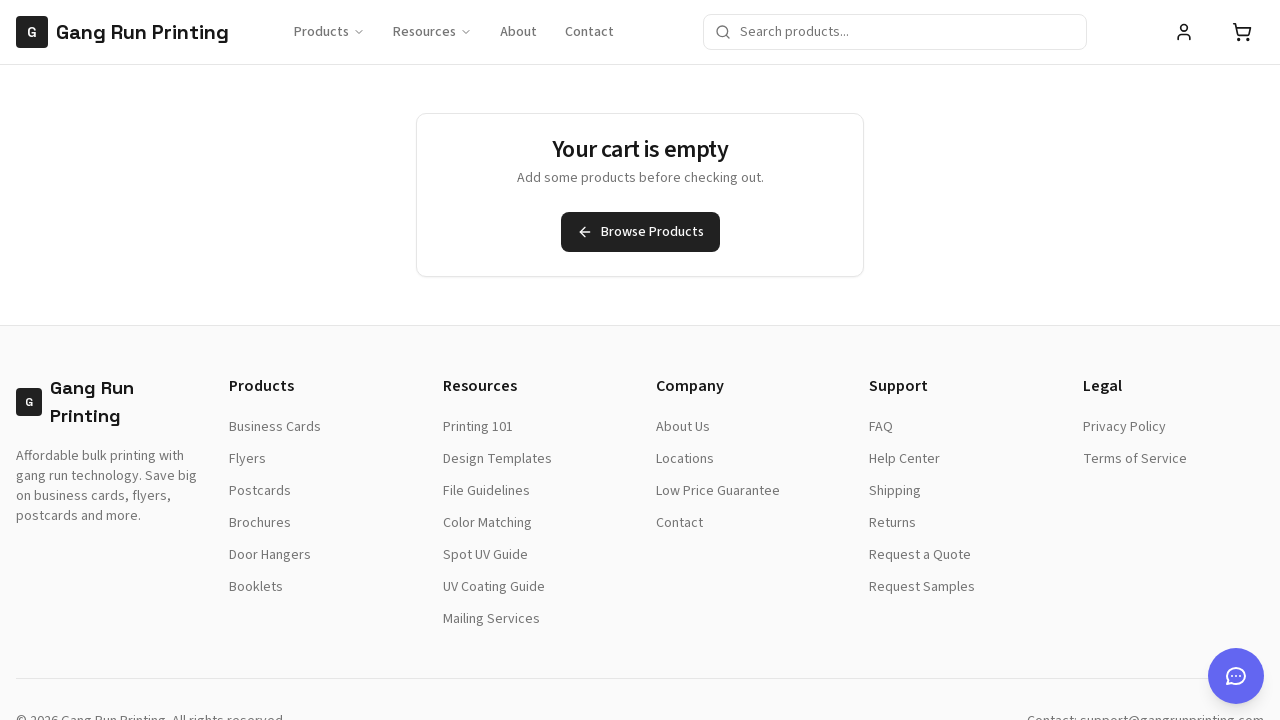

Located email field on checkout form
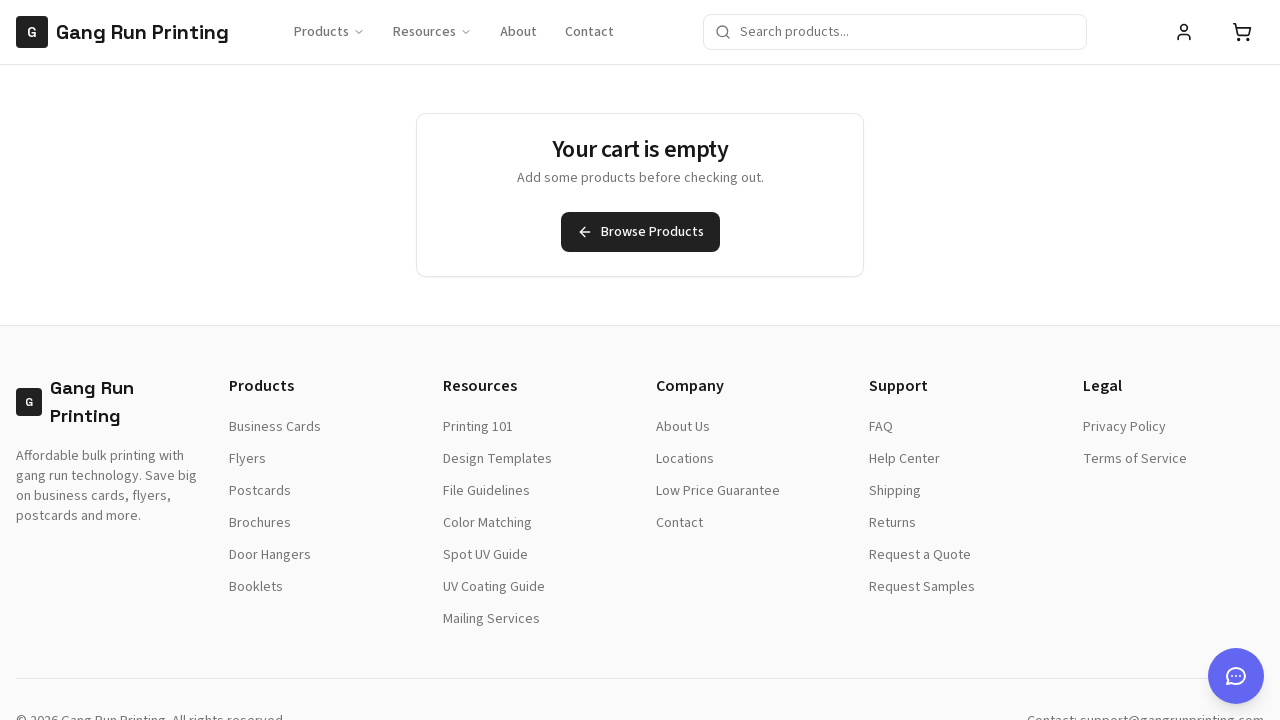

Located phone field on checkout form
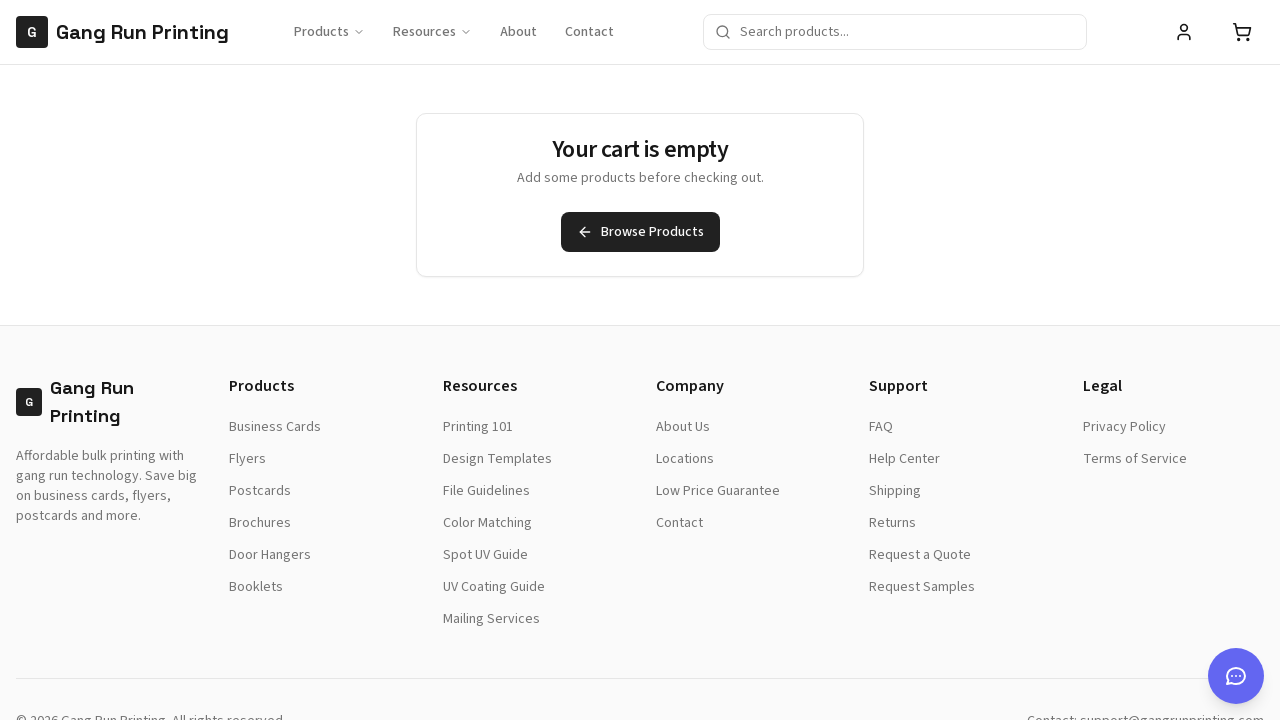

Located company field on checkout form
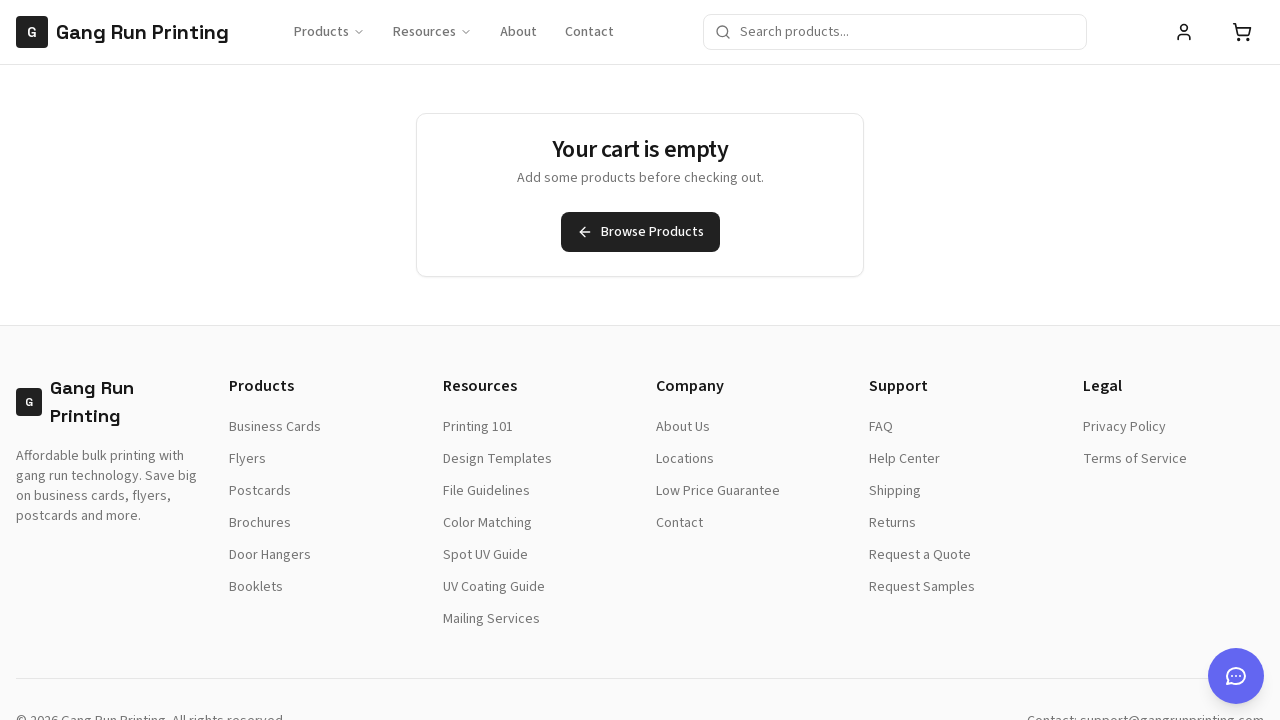

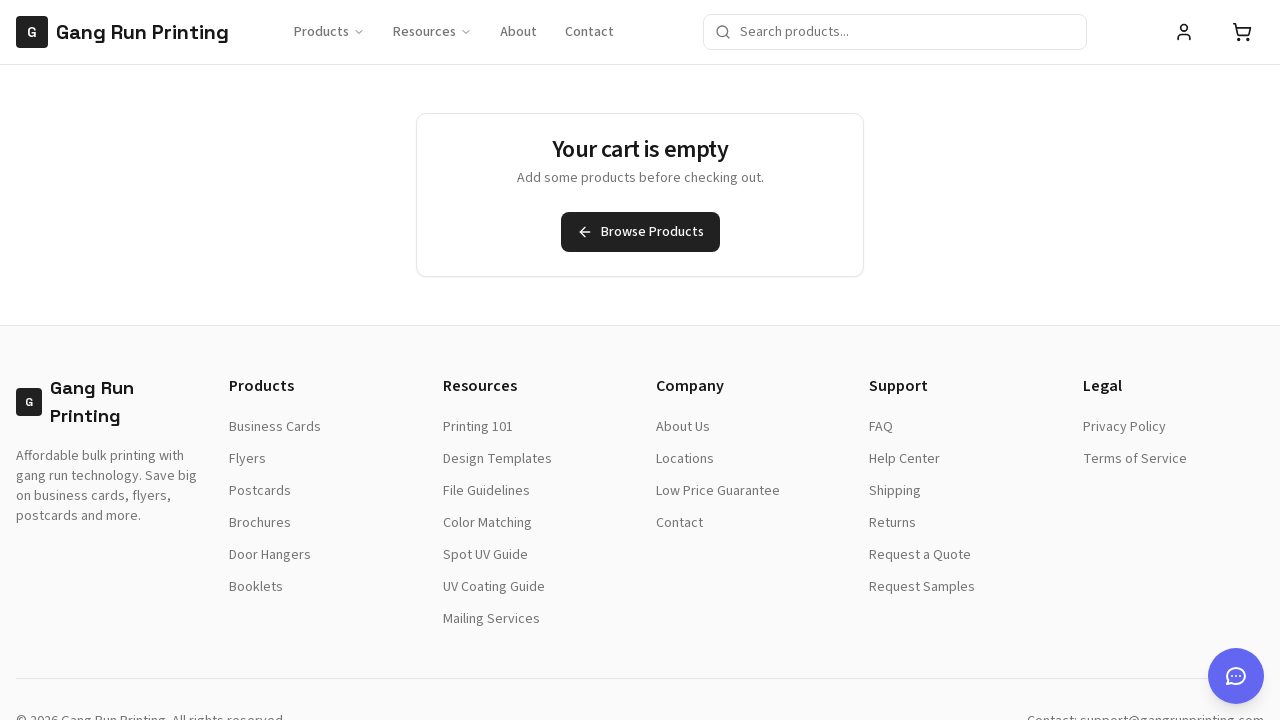